Tests checkbox selection by verifying initial unchecked state, clicking to select, and verifying selected state

Starting URL: https://automationfc.github.io/basic-form/index.html

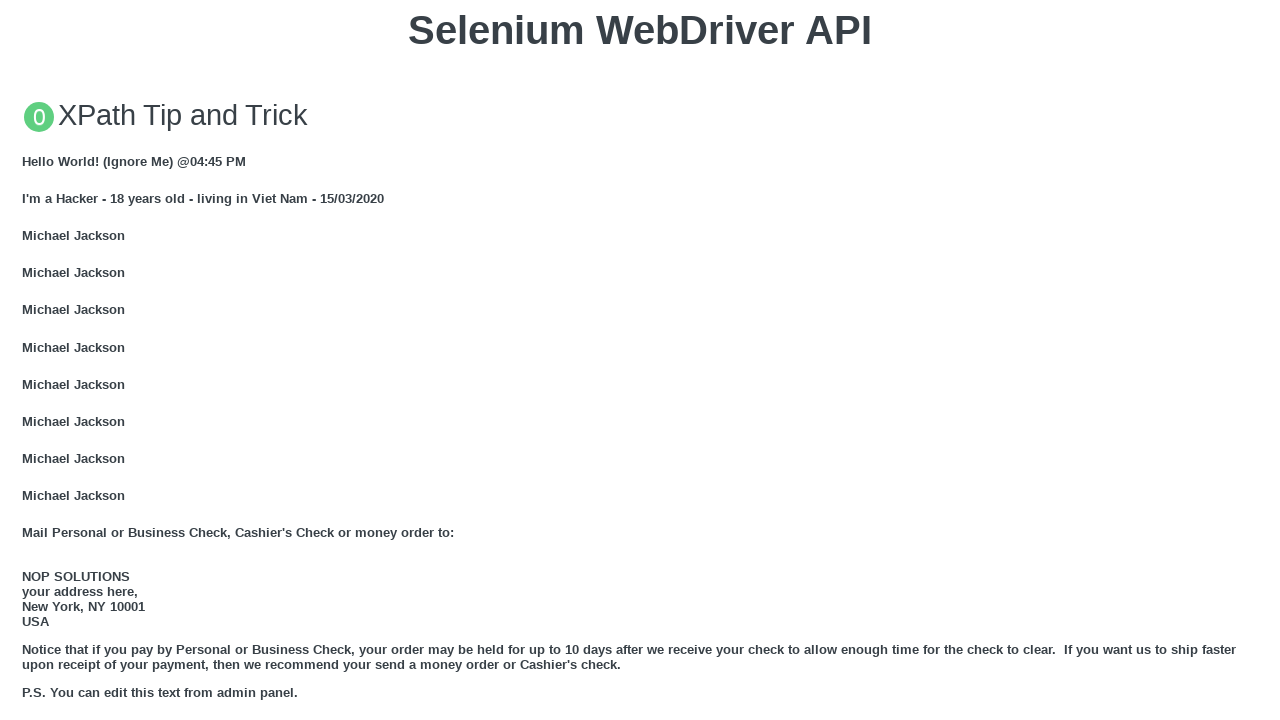

Verified that under_18 checkbox is initially unchecked
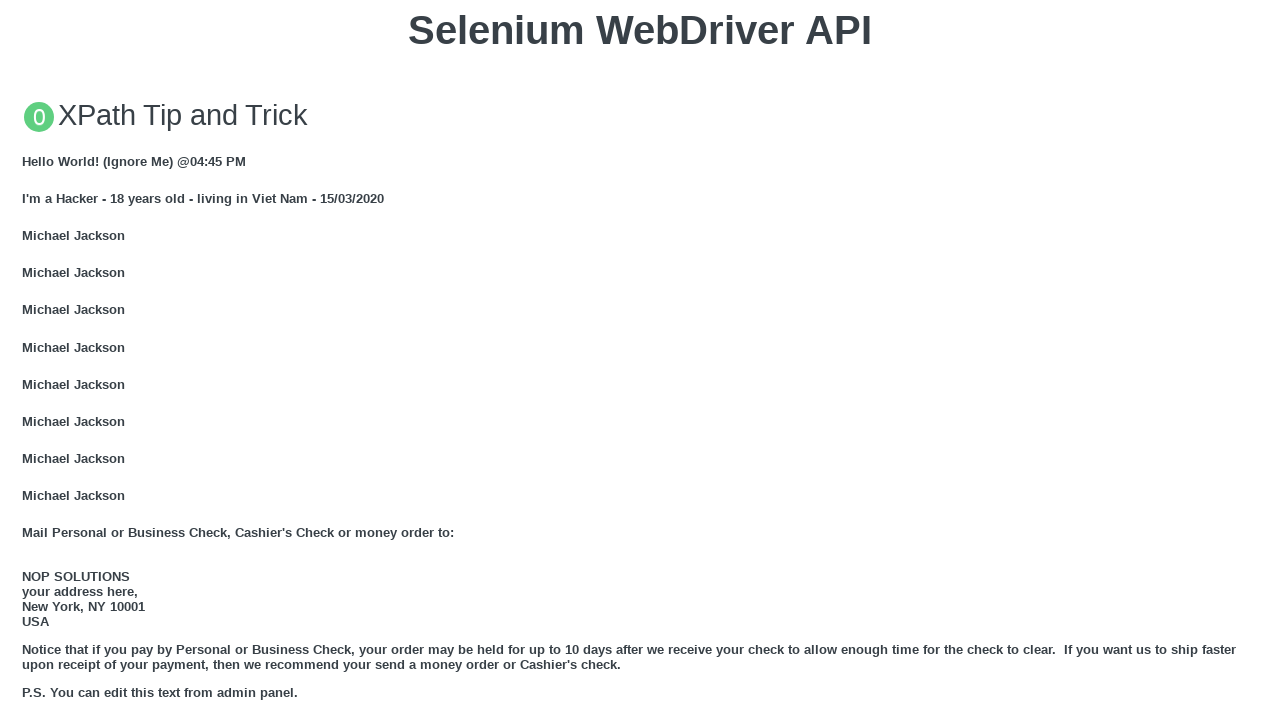

Verified that development checkbox is initially unchecked
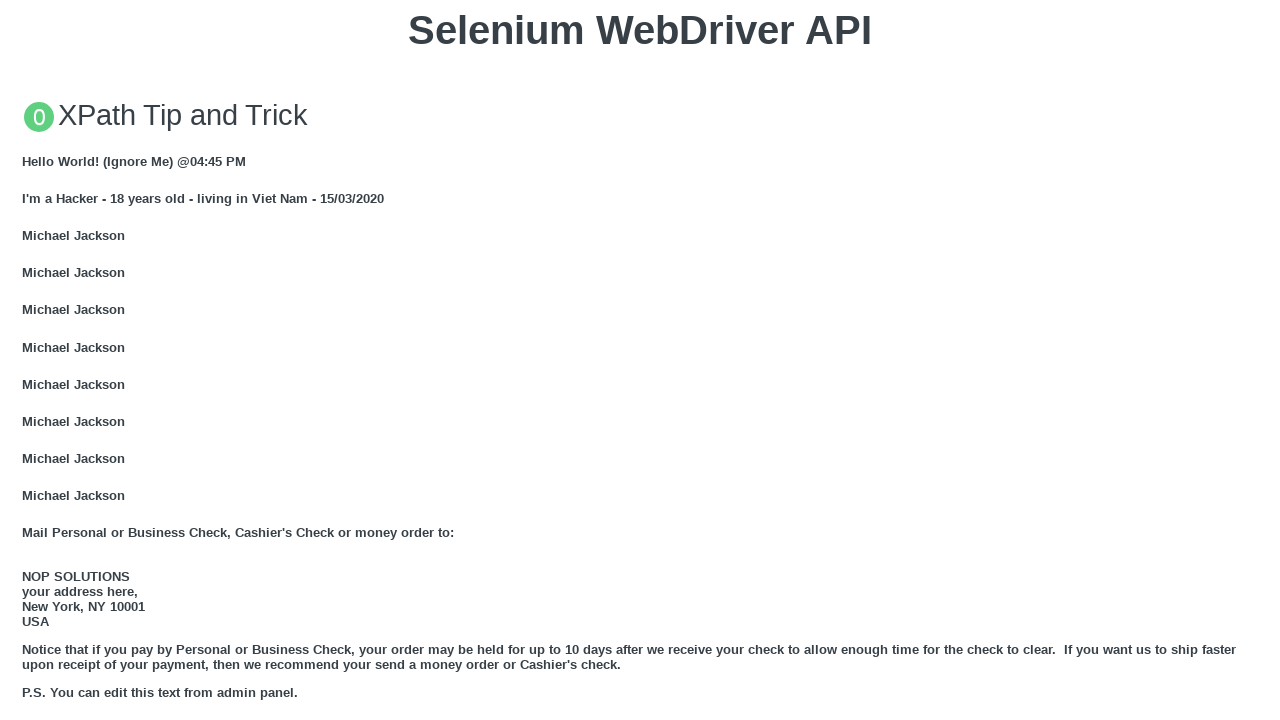

Clicked development checkbox to select it at (28, 361) on #development
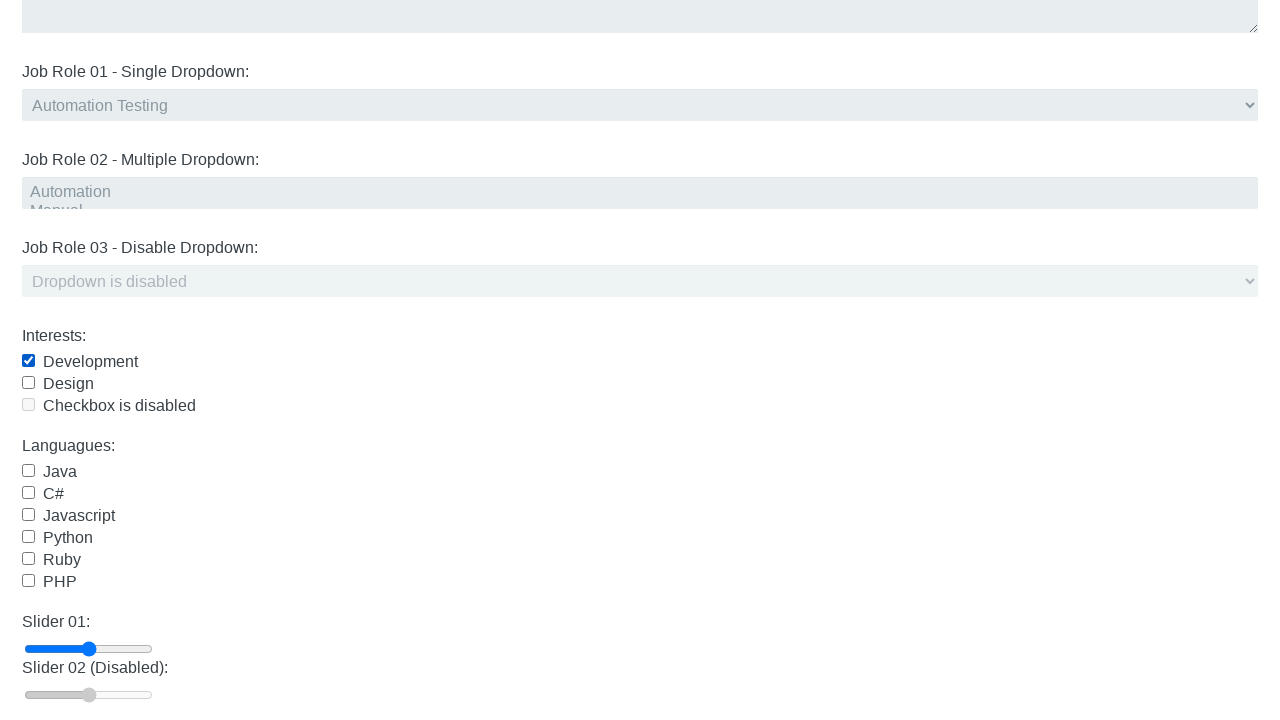

Clicked under_18 checkbox to select it at (28, 360) on #under_18
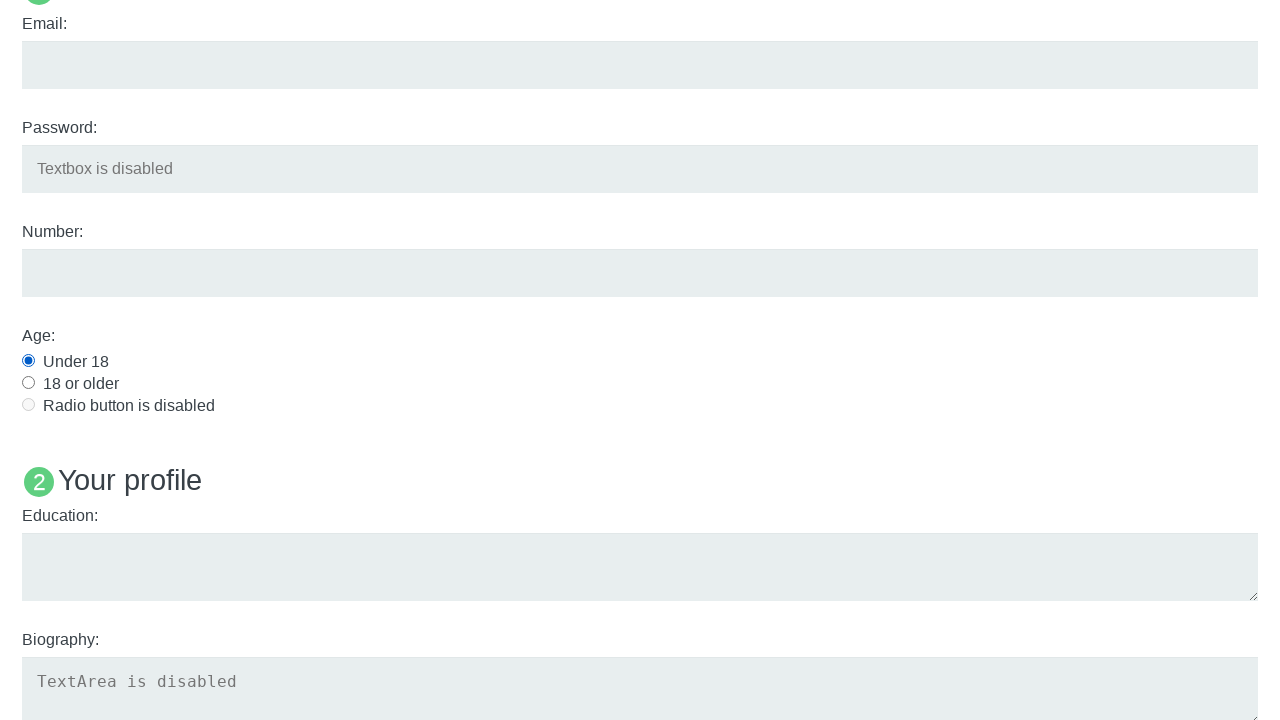

Waited 3 seconds for UI to update
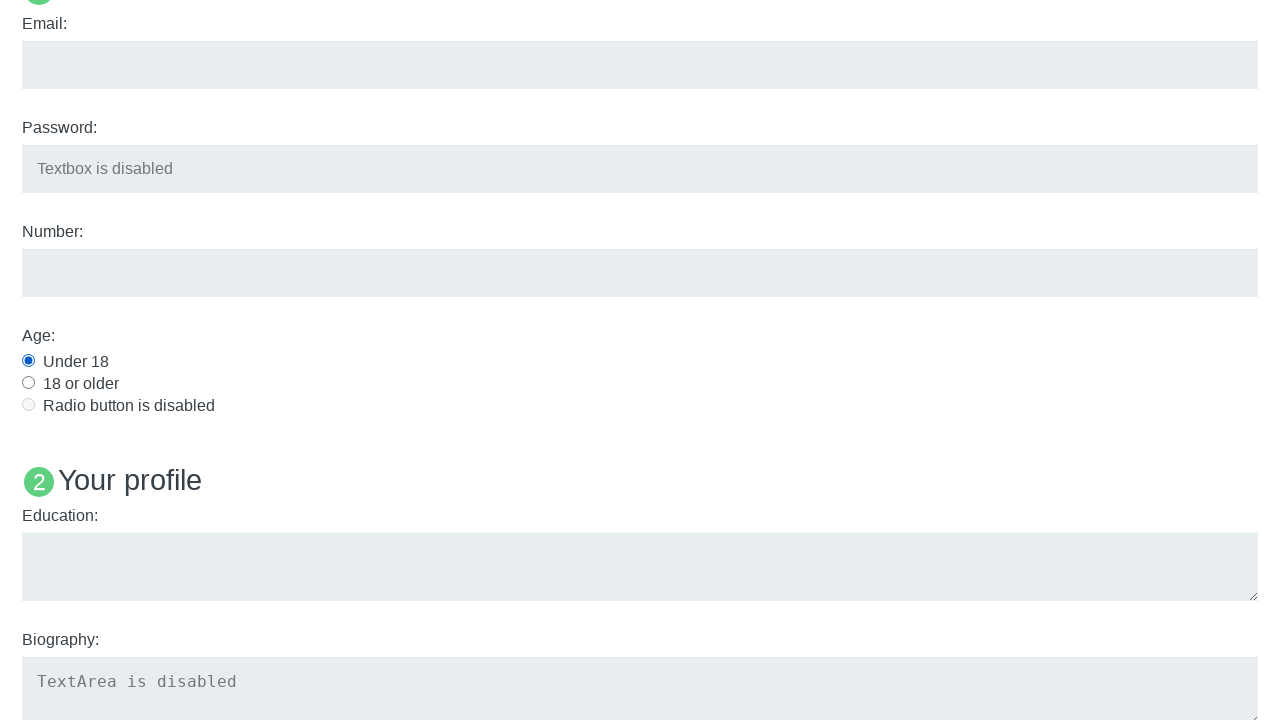

Verified that development checkbox is now selected
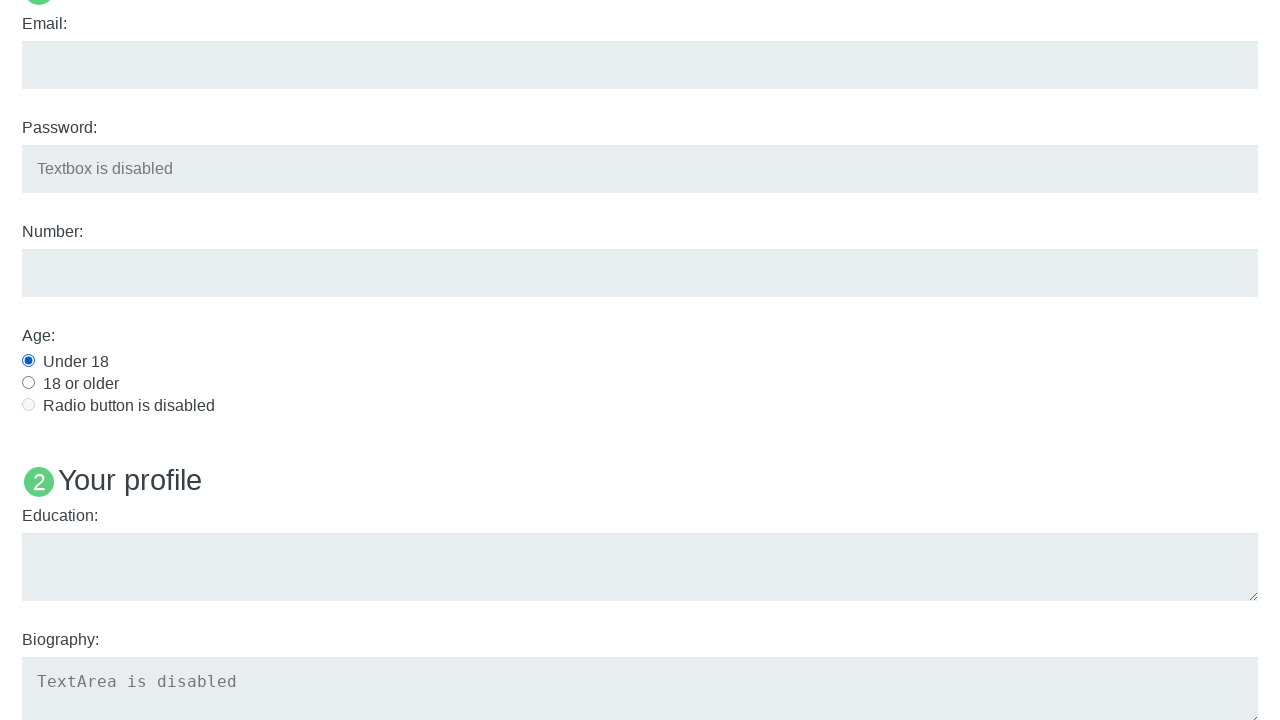

Verified that under_18 checkbox is now selected
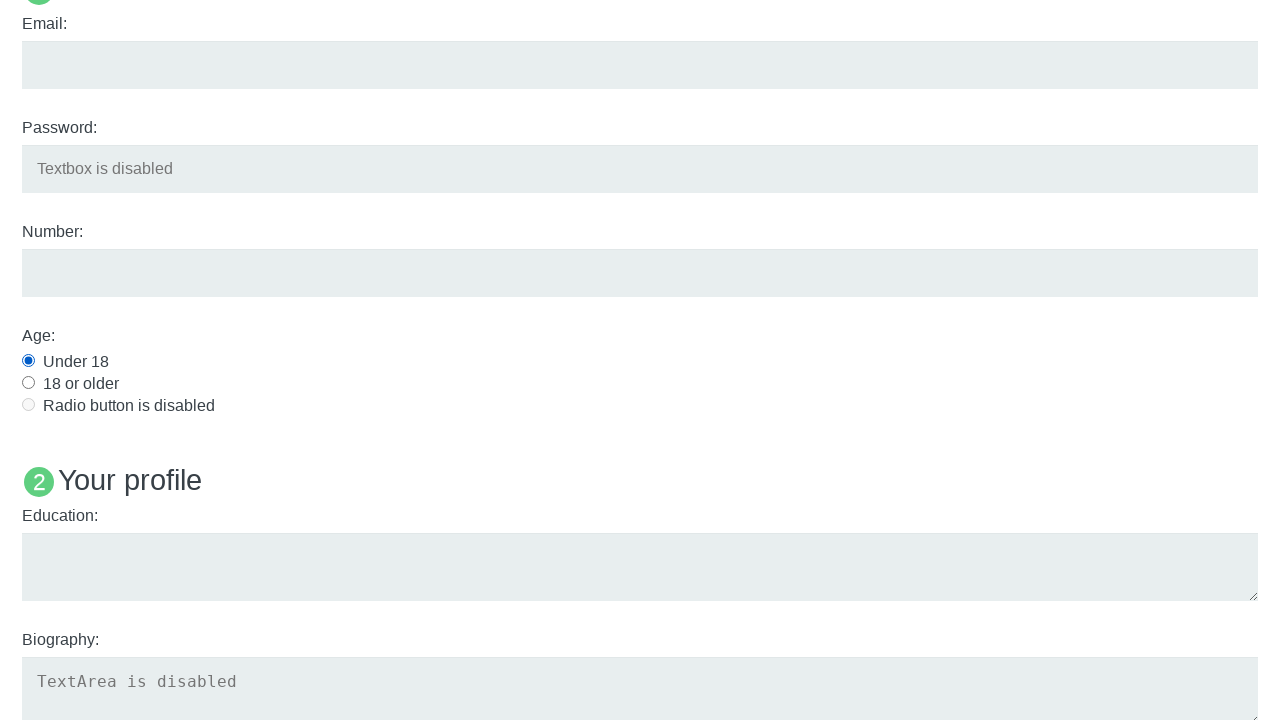

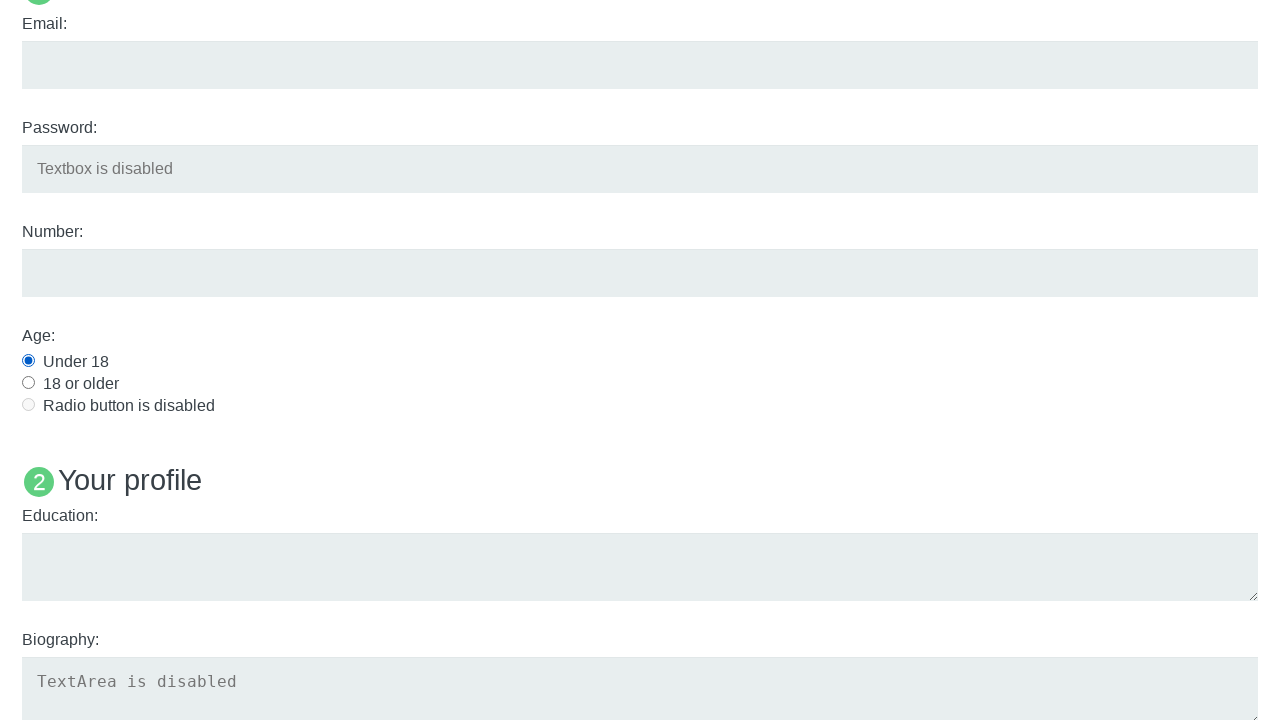